Tests valid signup process and verifies successful authentication

Starting URL: https://the-internet.herokuapp.com/

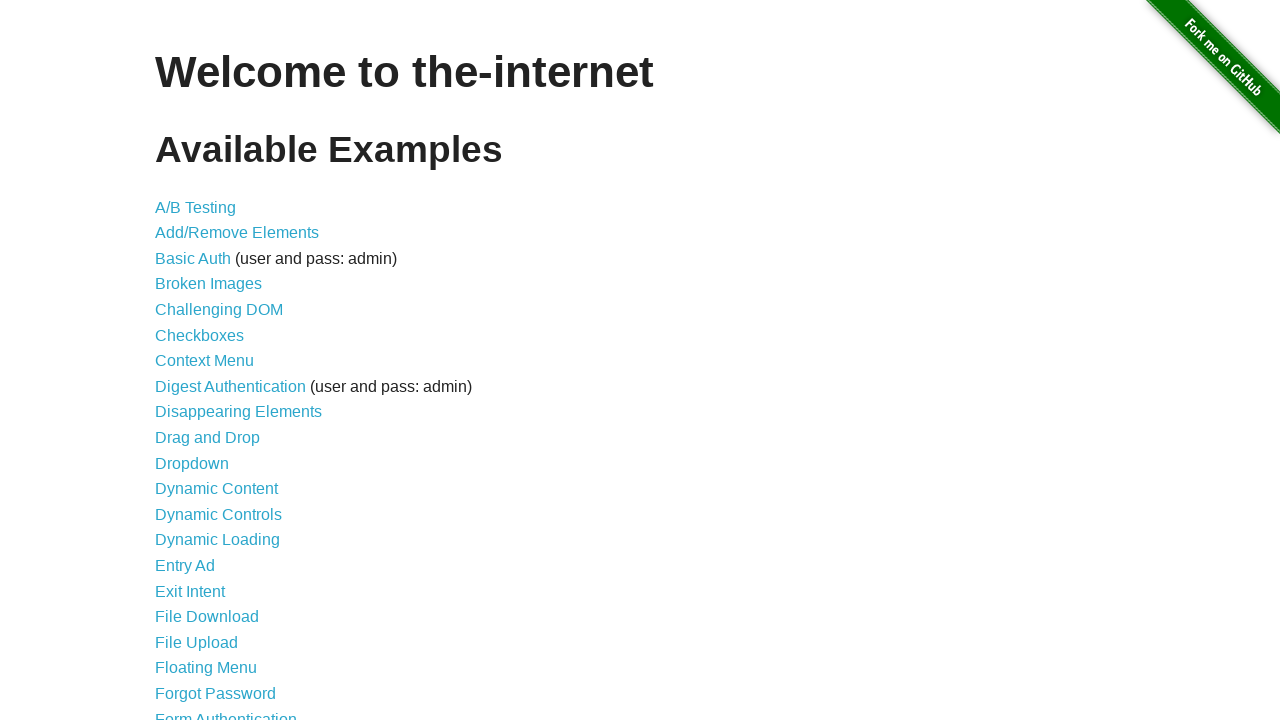

Clicked on Form Authentication link at (226, 712) on text=Form Authentication
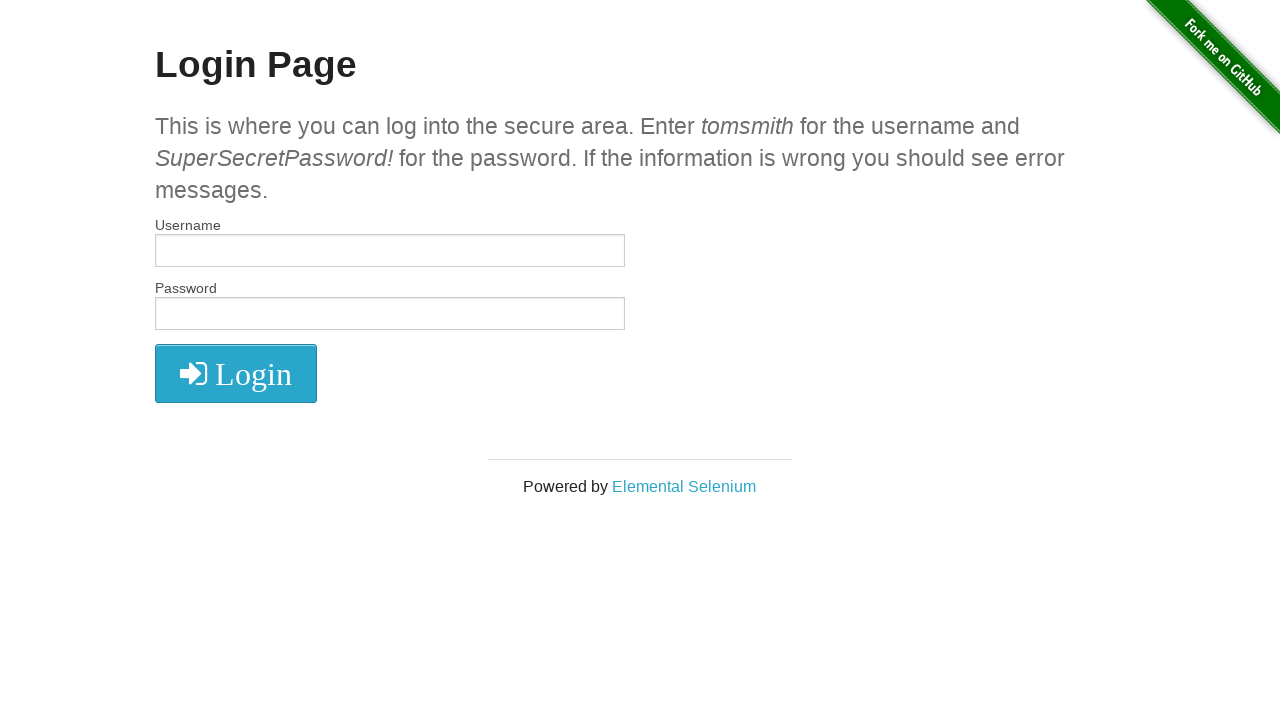

Filled username field with 'tomsmith' on input[name='username']
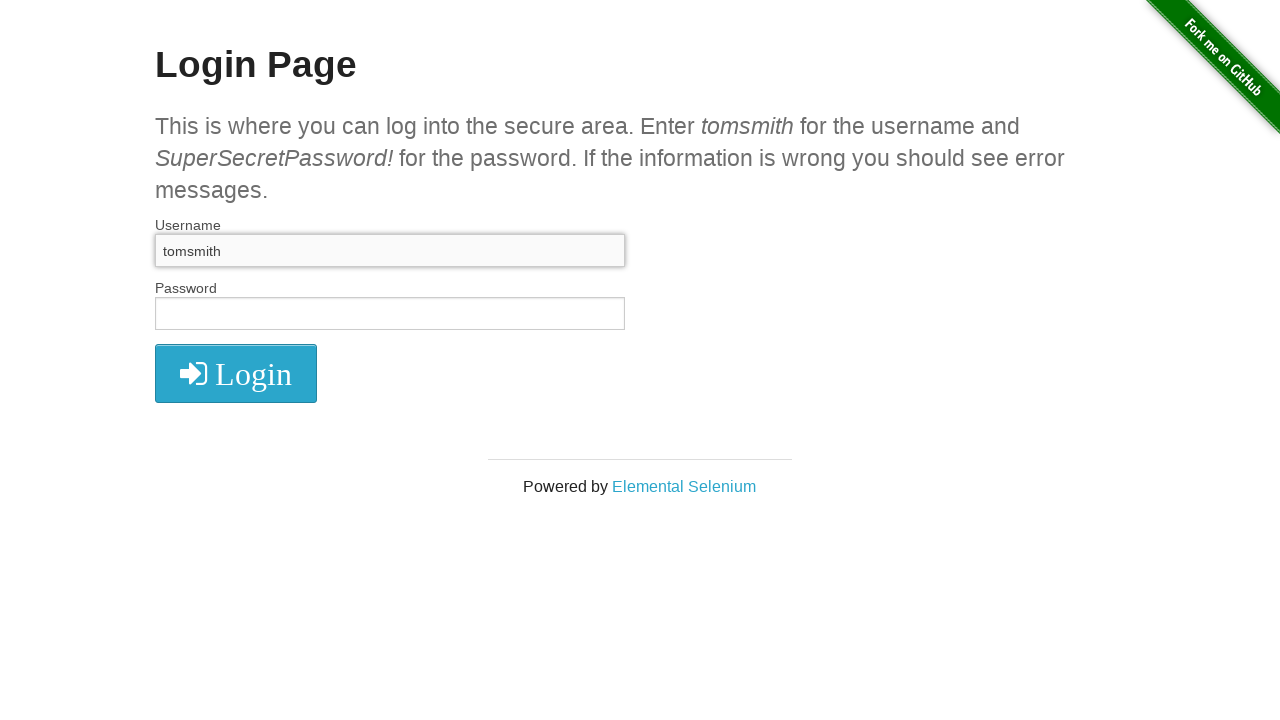

Filled password field with valid credentials on input[name='password']
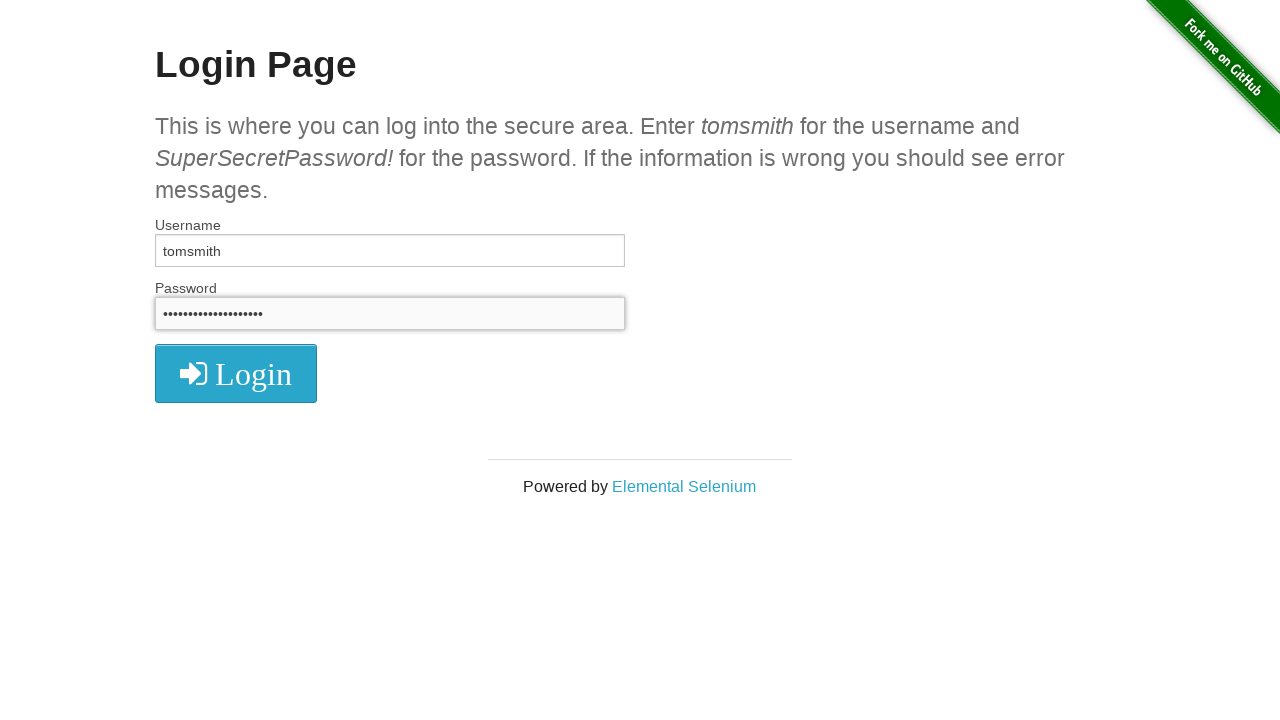

Clicked login button at (236, 373) on .radius
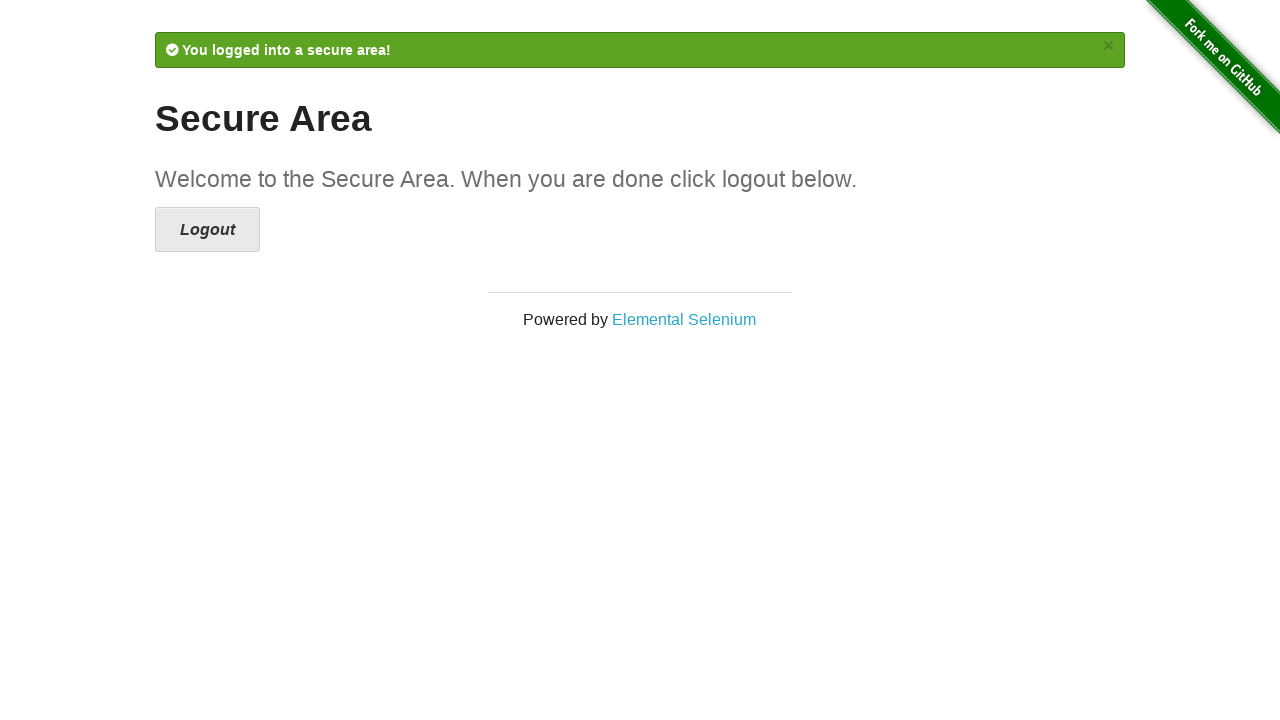

Success alert message became visible
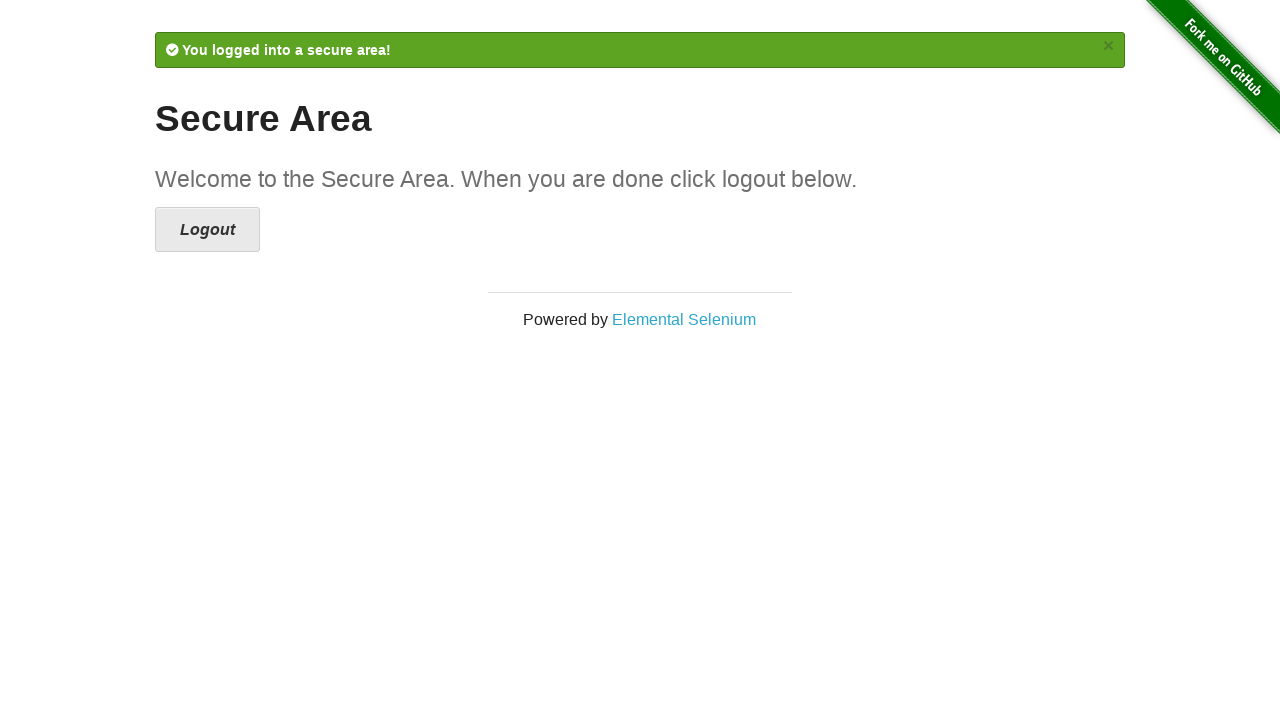

Verified that alert message is visible
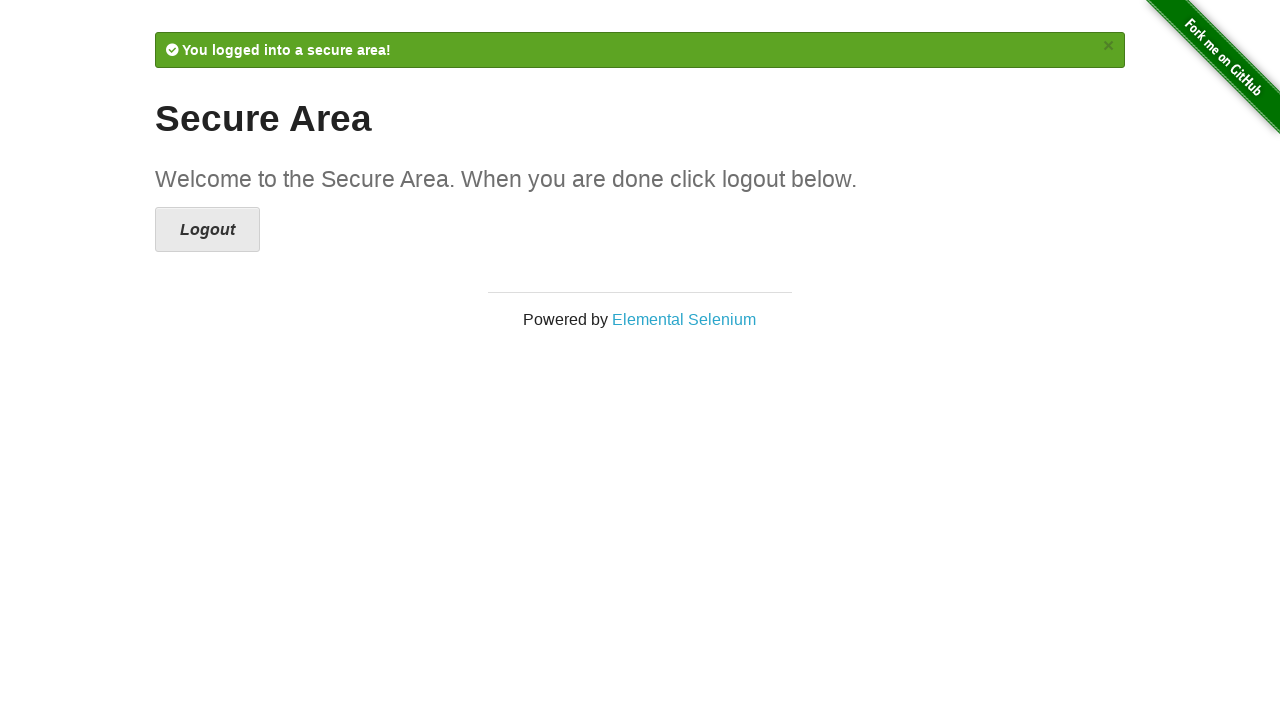

Verified that alert message contains 'secure area!'
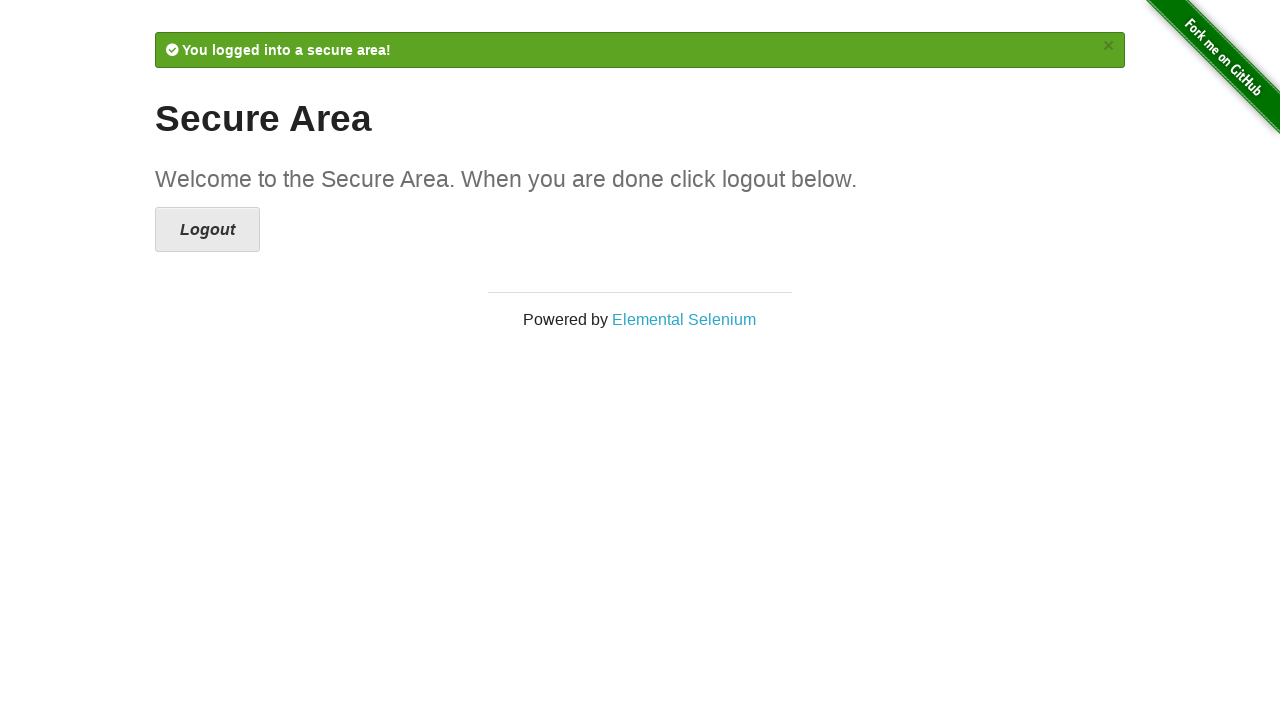

Verified that URL contains '/secure' - successful authentication confirmed
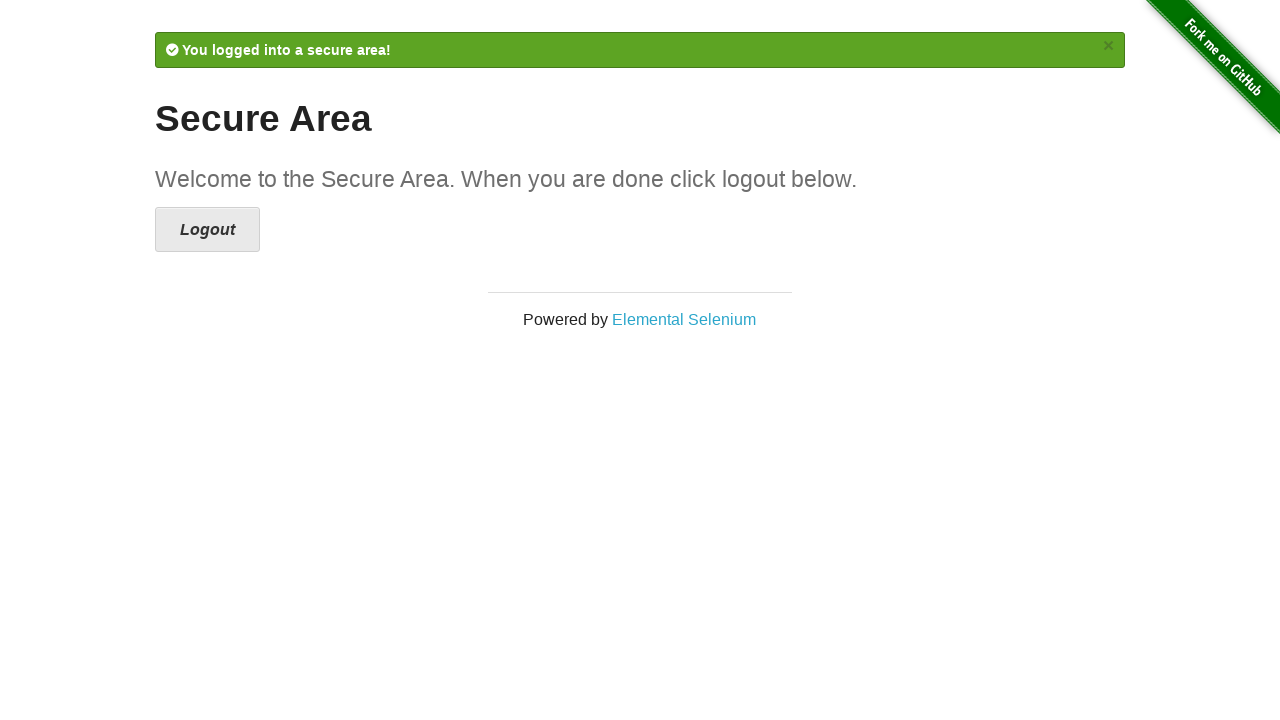

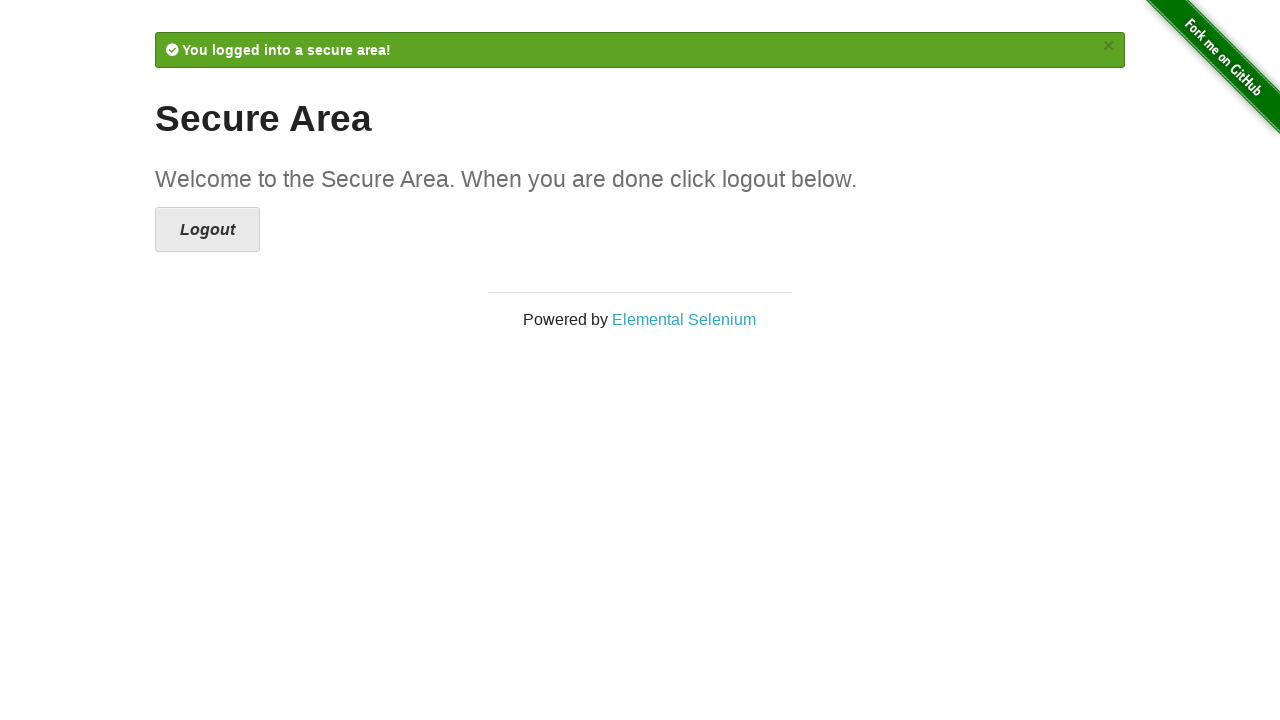